Tests handling Shadow DOM elements inside an iframe by switching to the iframe, accessing a shadow root element, and filling a text input field with a value.

Starting URL: https://selectorshub.com/shadow-dom-in-iframe/

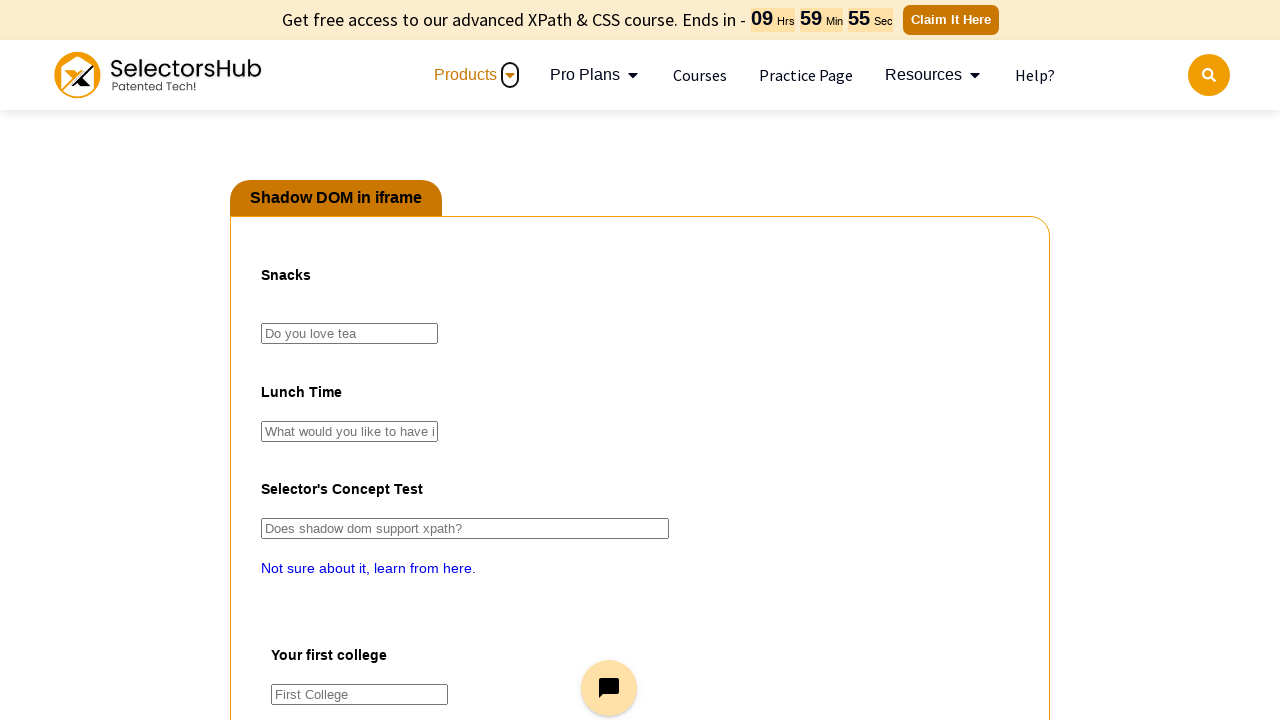

Waited 3 seconds for page to load
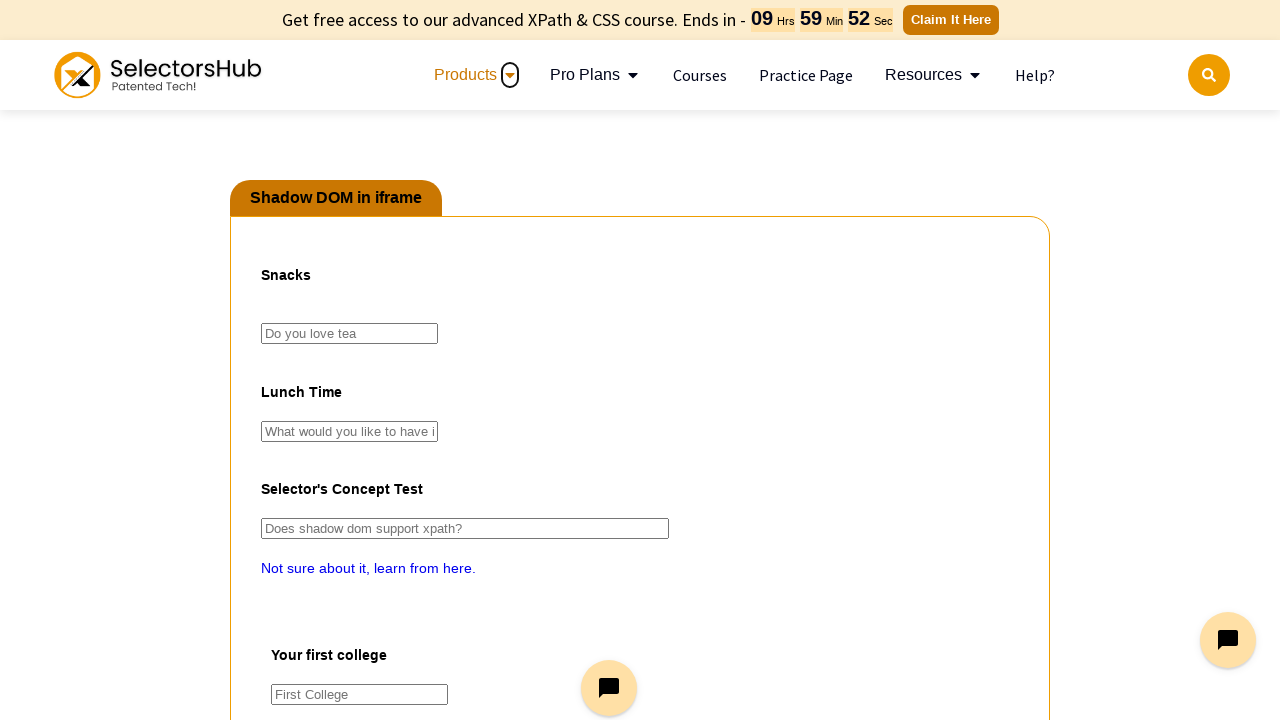

Switched to iframe named 'pact'
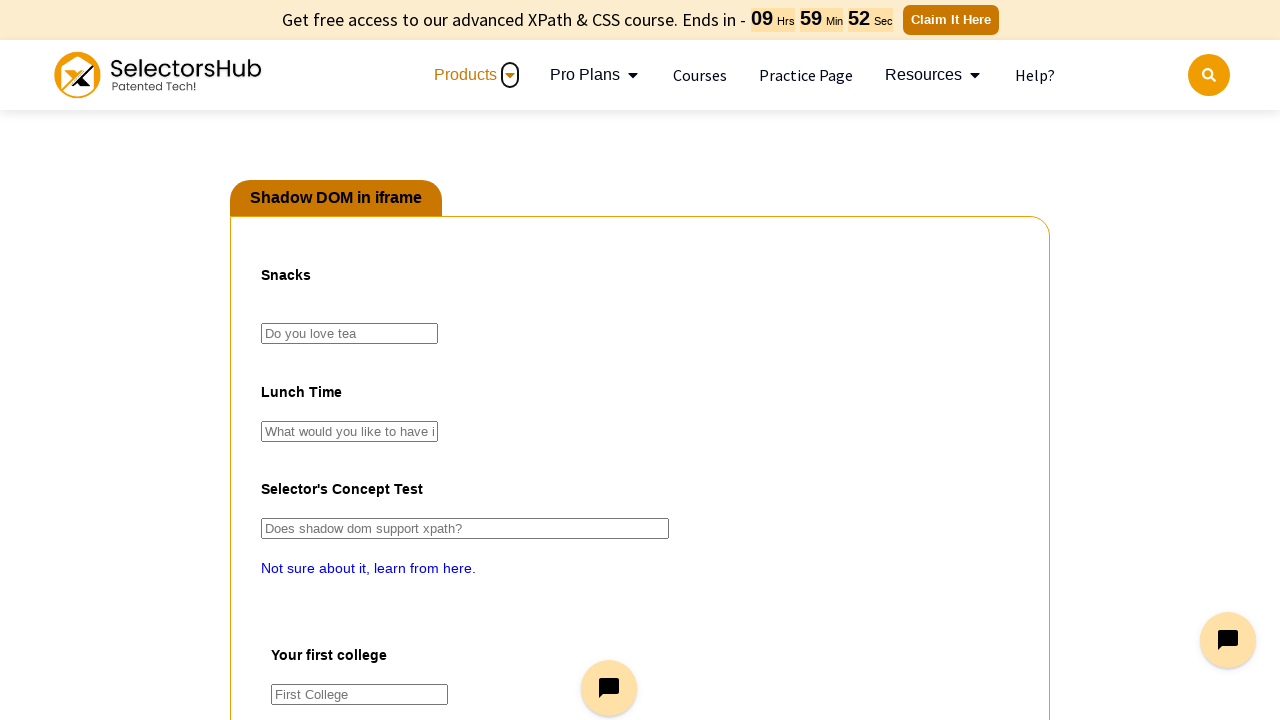

Located shadow host element with id 'snacktime'
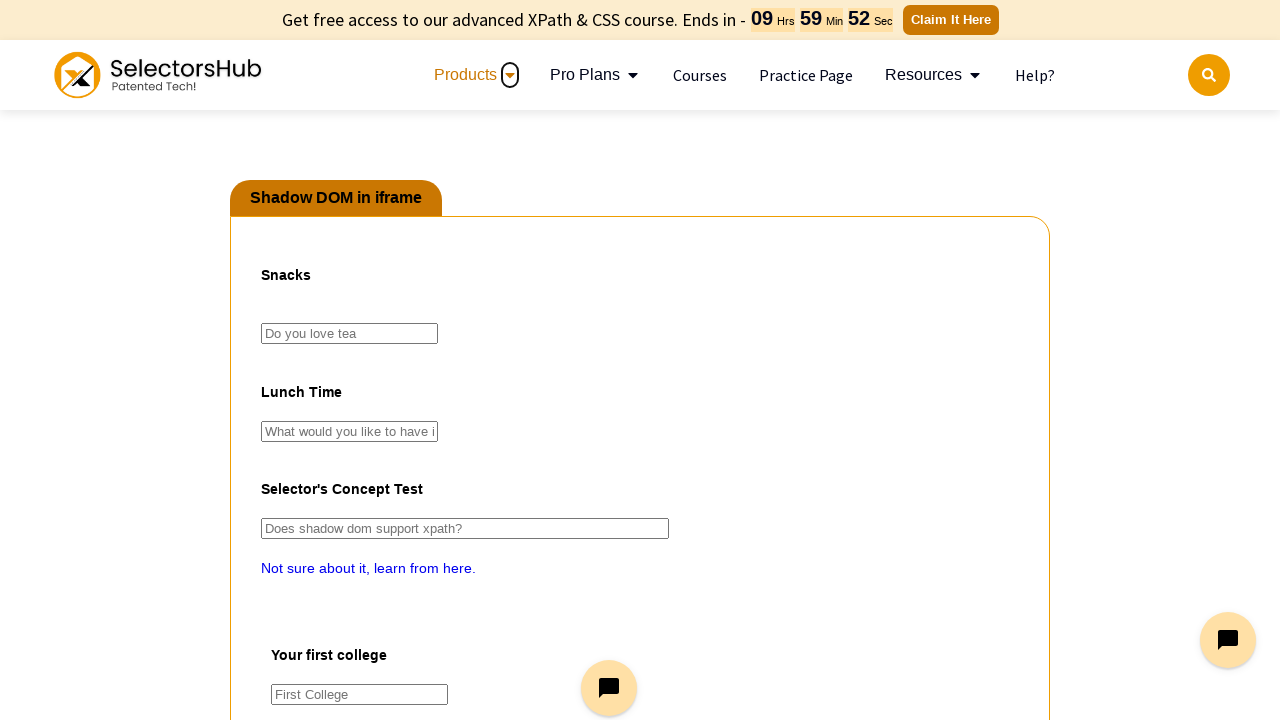

Located tea input element inside shadow DOM
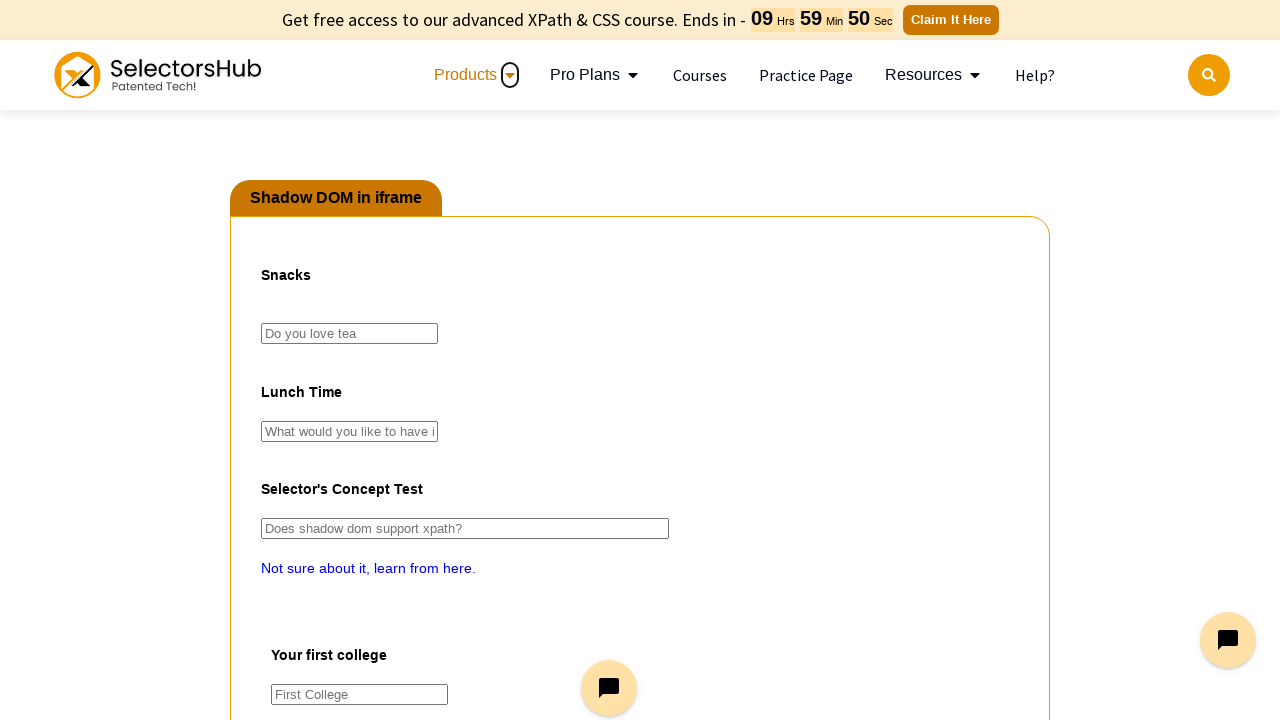

Filled tea input field with 'masala tea' on #snacktime >> #tea
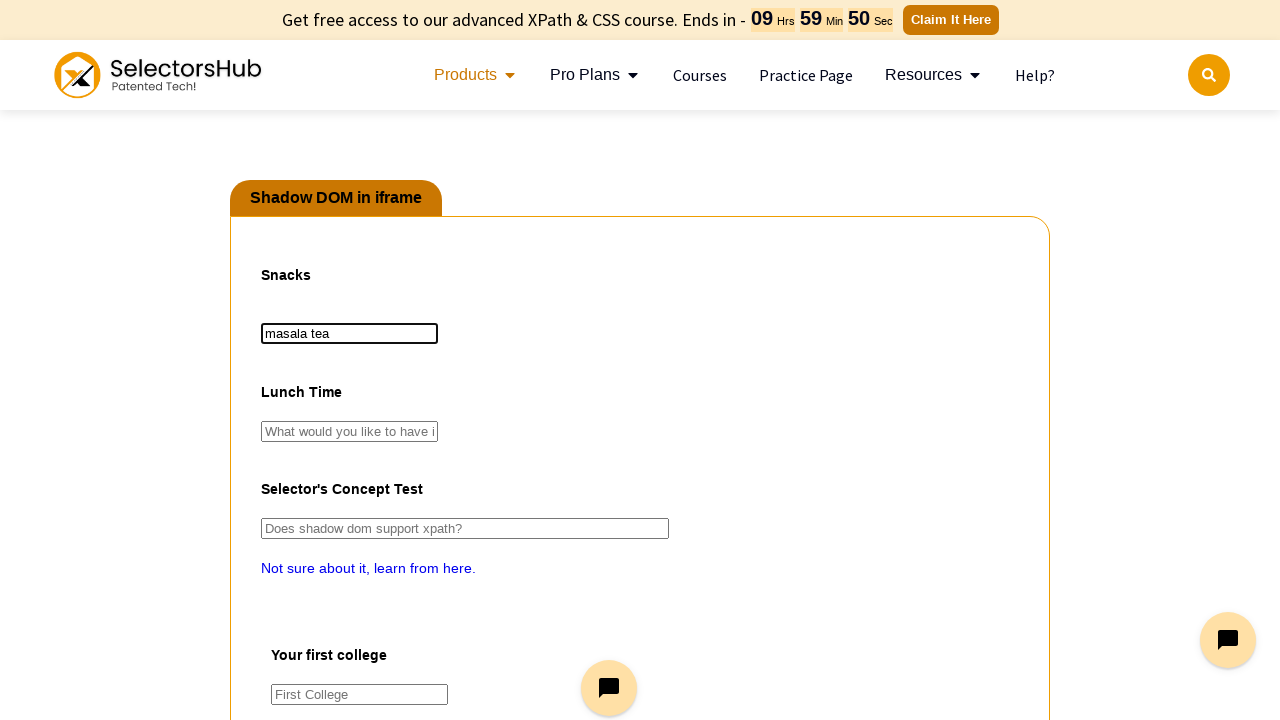

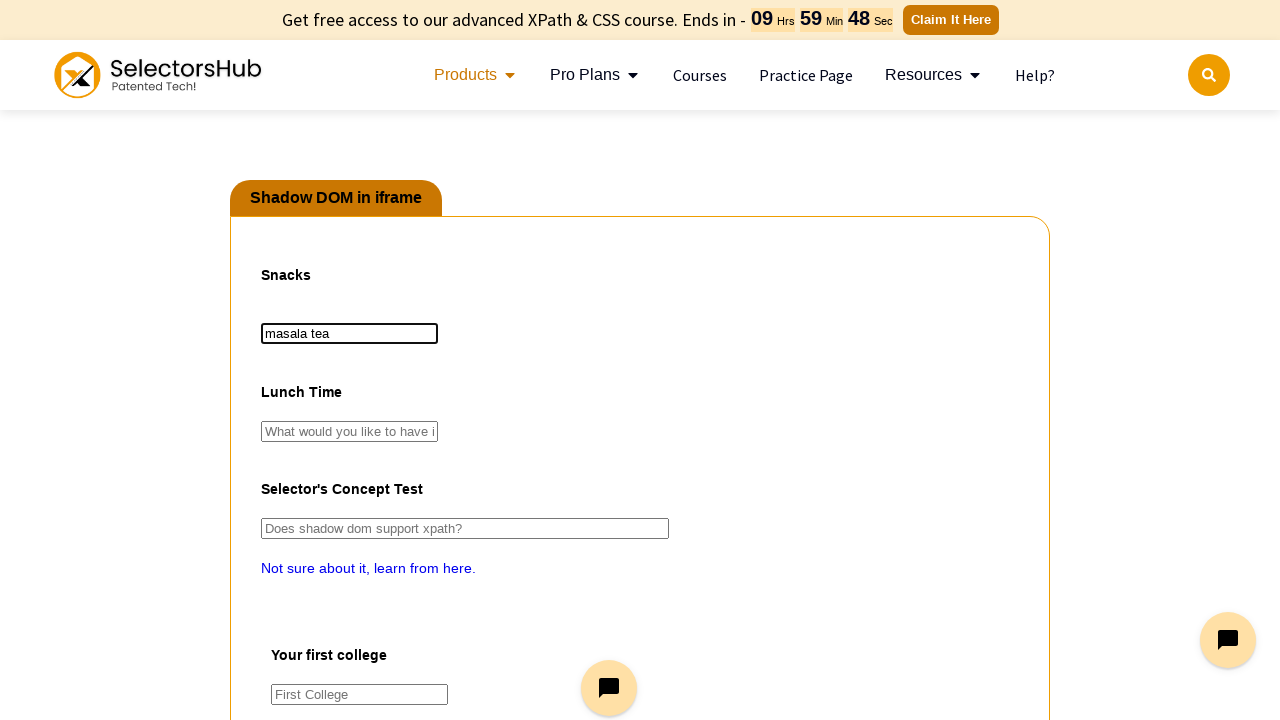